Navigates to the Maserati India website and verifies the page loads successfully by waiting for the page to be ready.

Starting URL: https://www.maserati.com/in/en

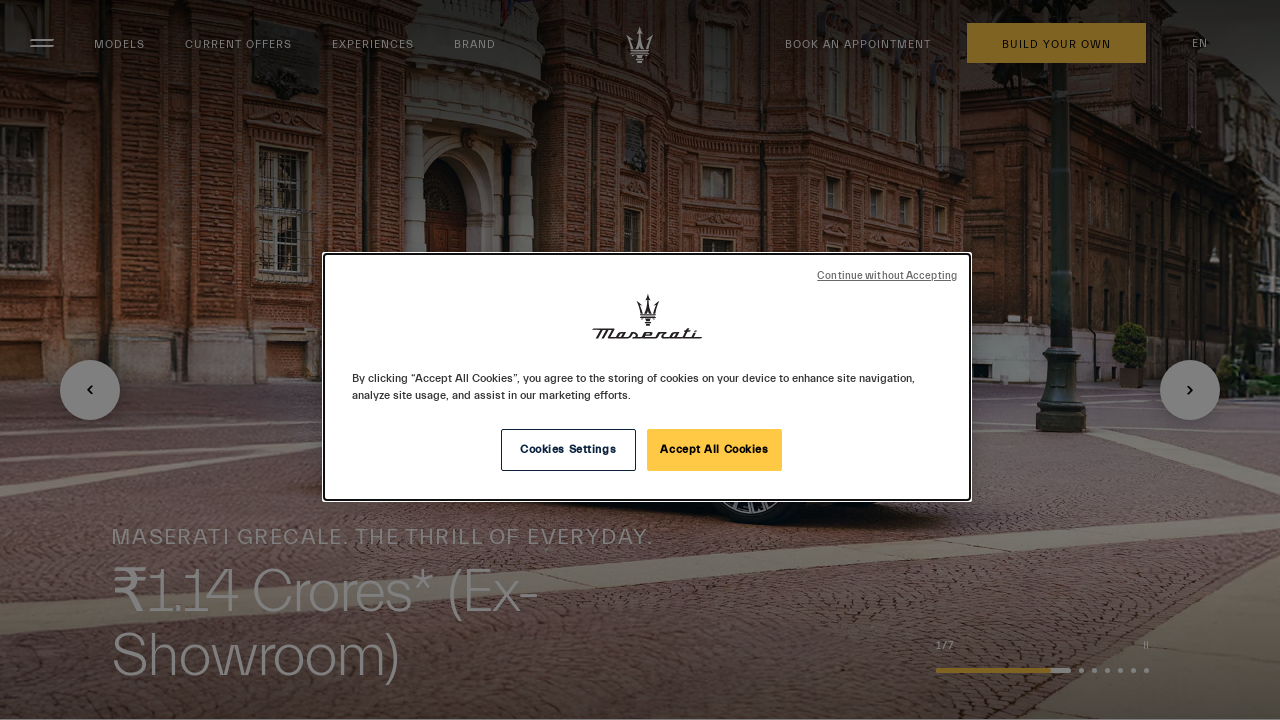

Waited for page network idle state - Maserati India website fully loaded
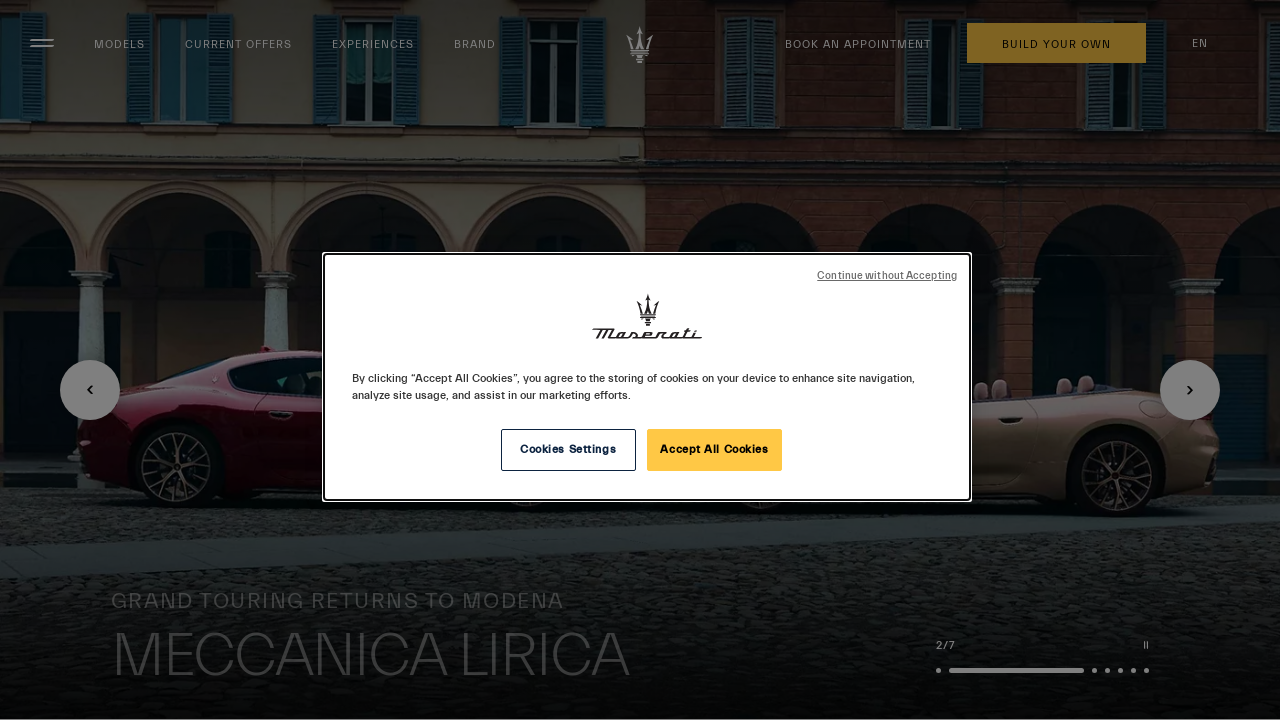

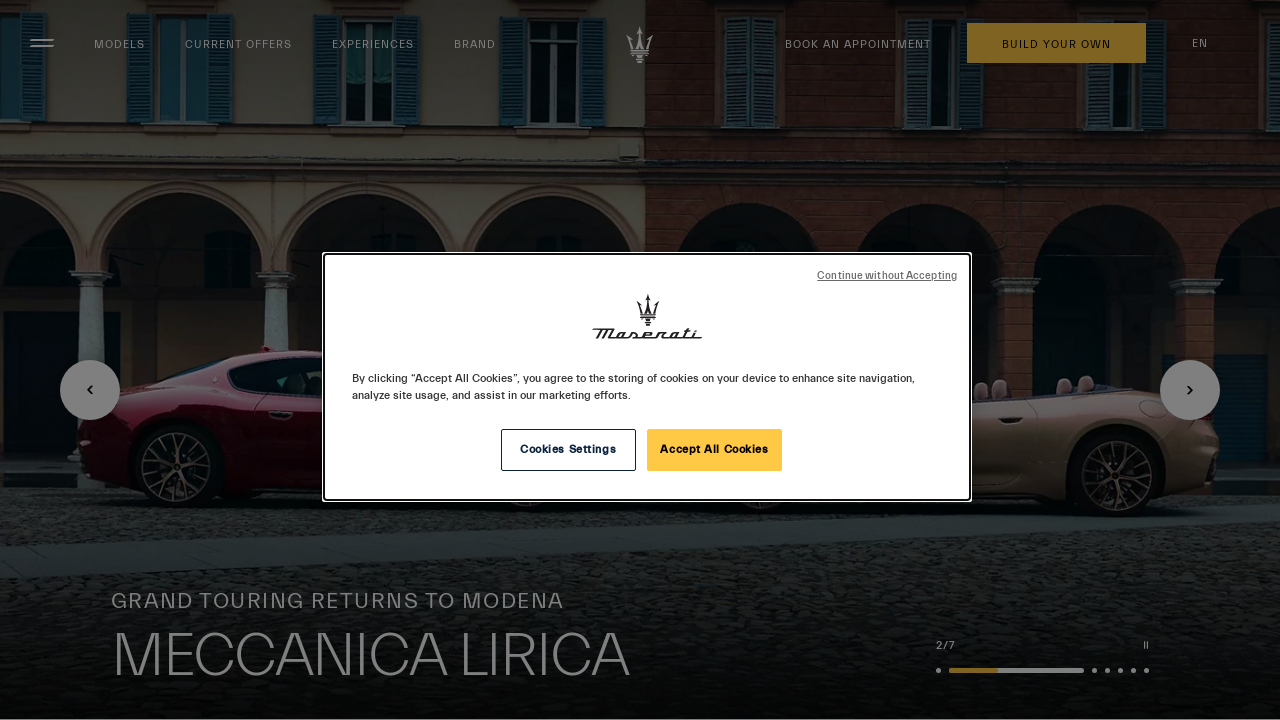